Tests double-click functionality on the Droppable link element on jQuery UI homepage

Starting URL: https://jqueryui.com/

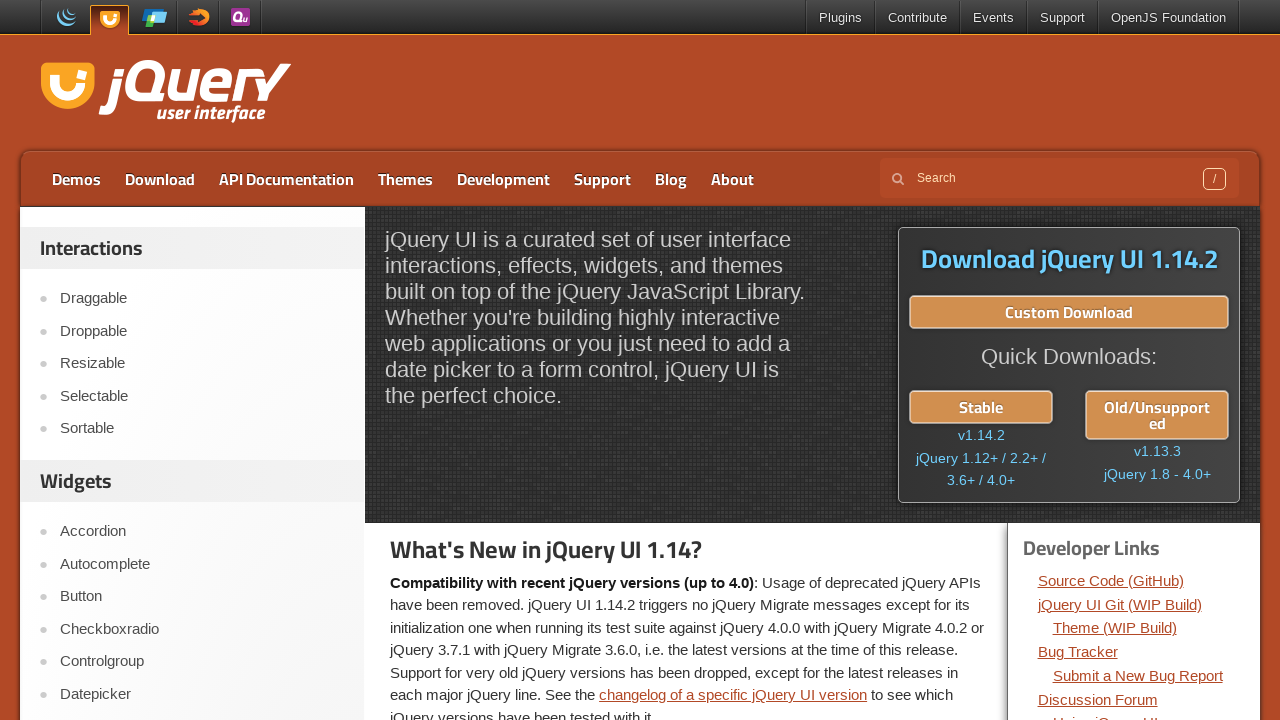

Navigated to jQuery UI homepage
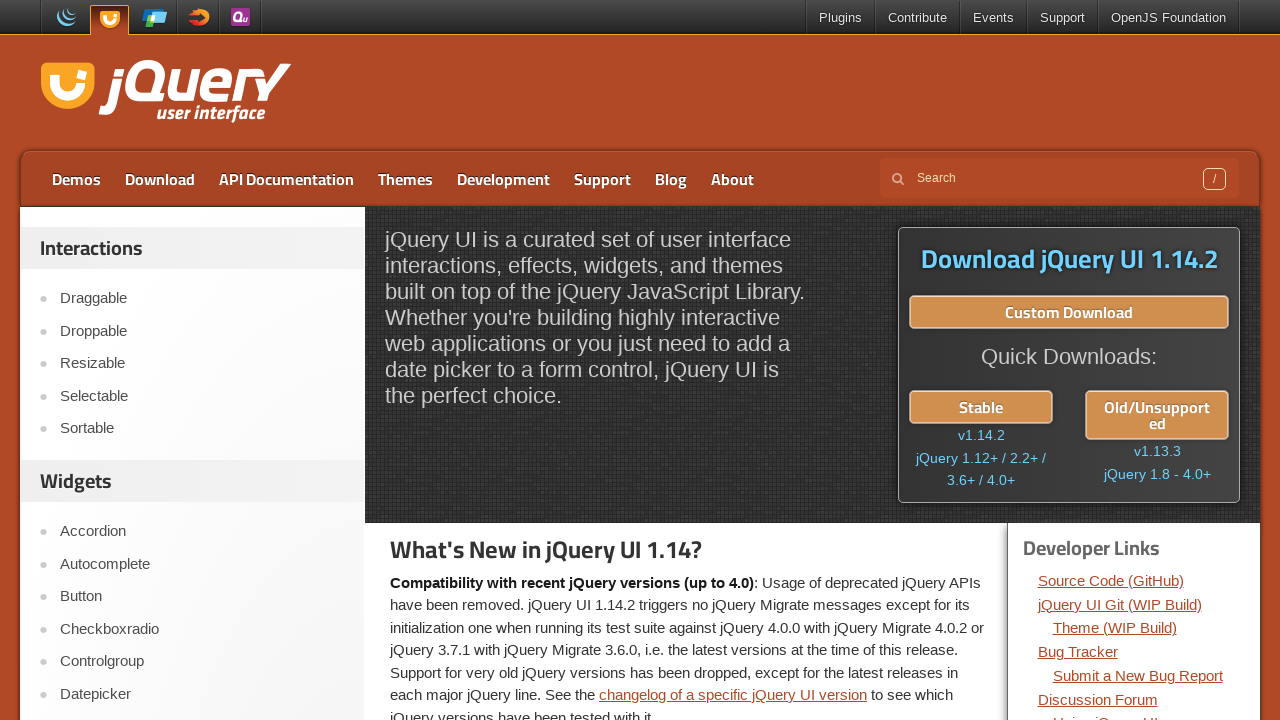

Located the Droppable link element
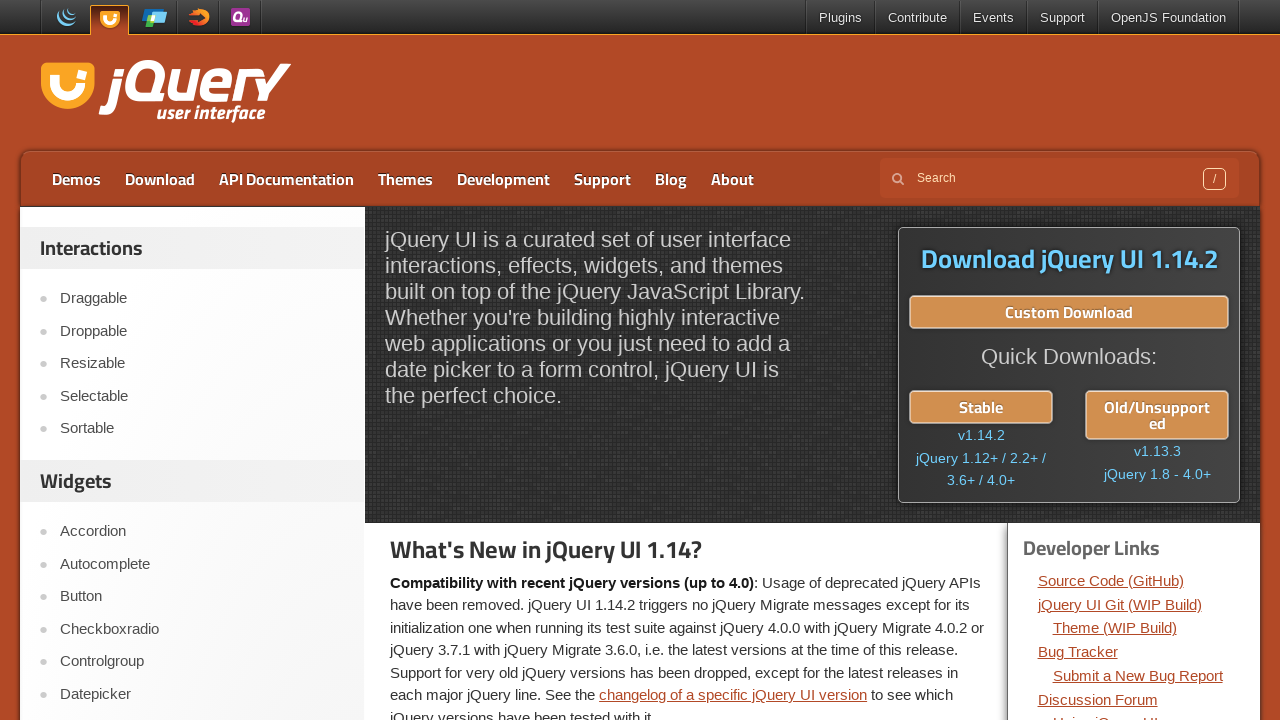

Double-clicked on the Droppable link at (202, 331) on xpath=//a[contains(text(),'Droppable')]
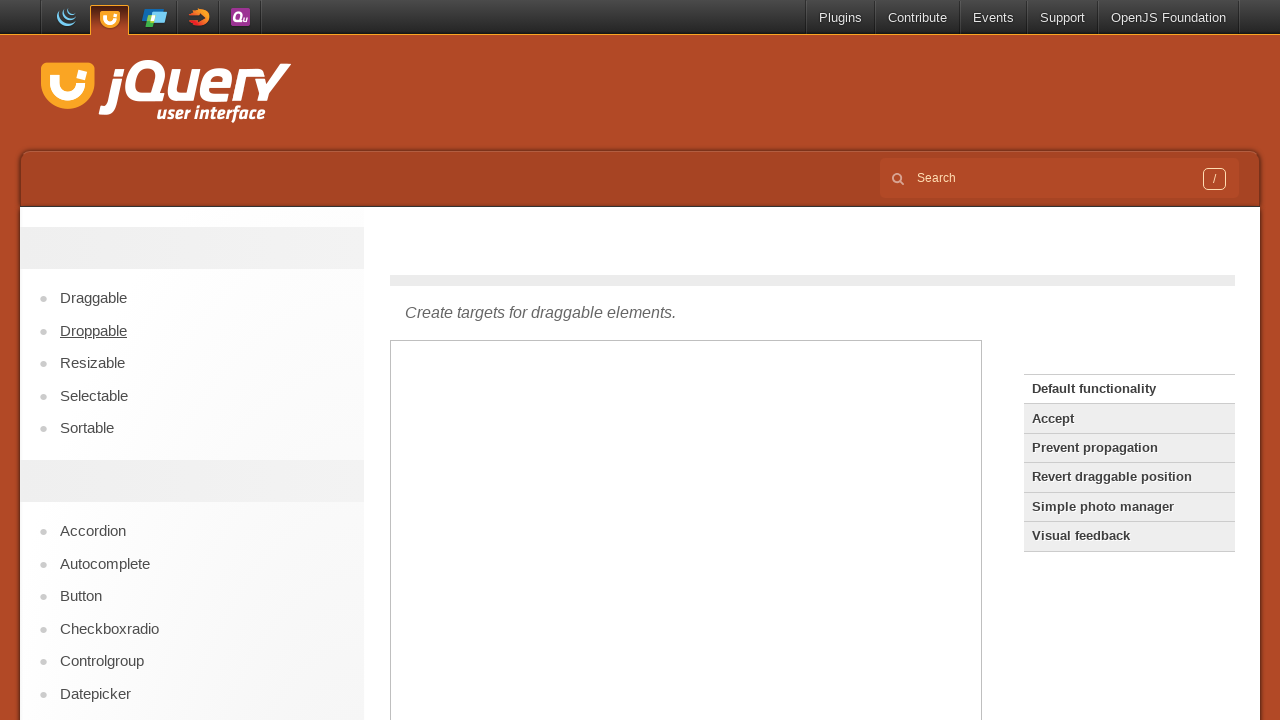

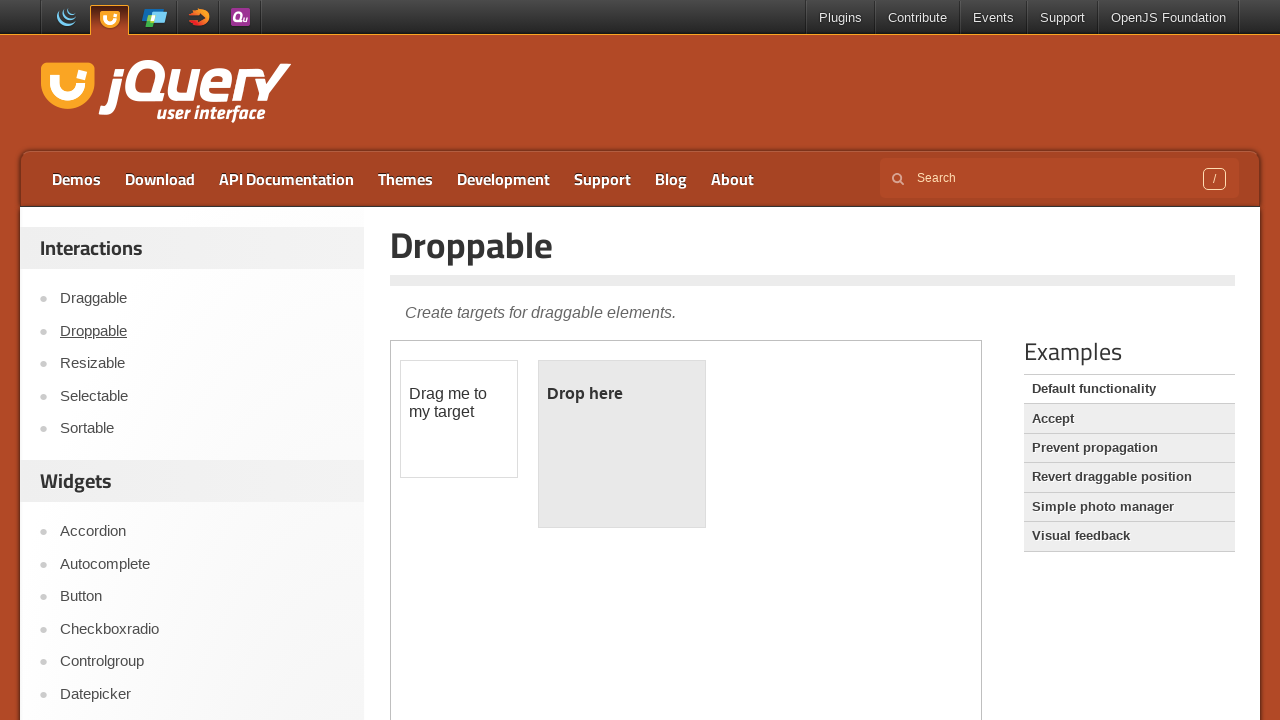